Tests that the LOGIN link is visible on the Lazada homepage and can be clicked to navigate to the login page

Starting URL: https://www.lazada.vn

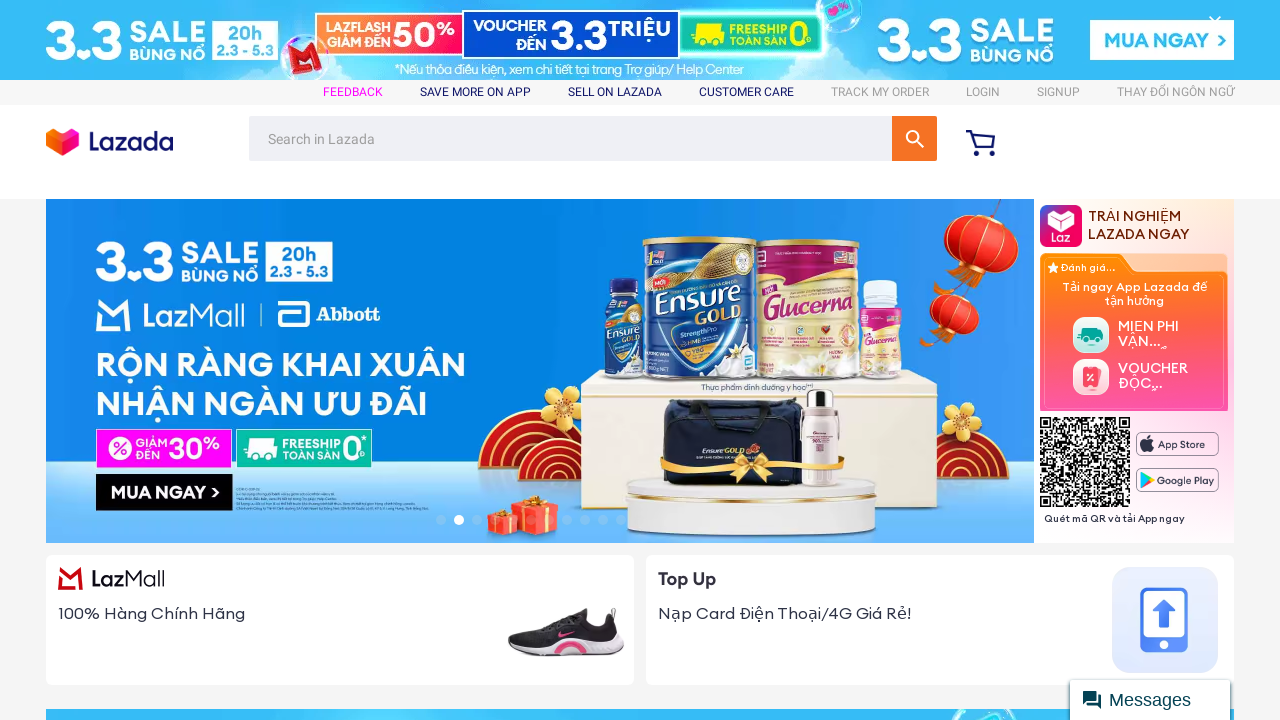

LOGIN link became visible on Lazada homepage
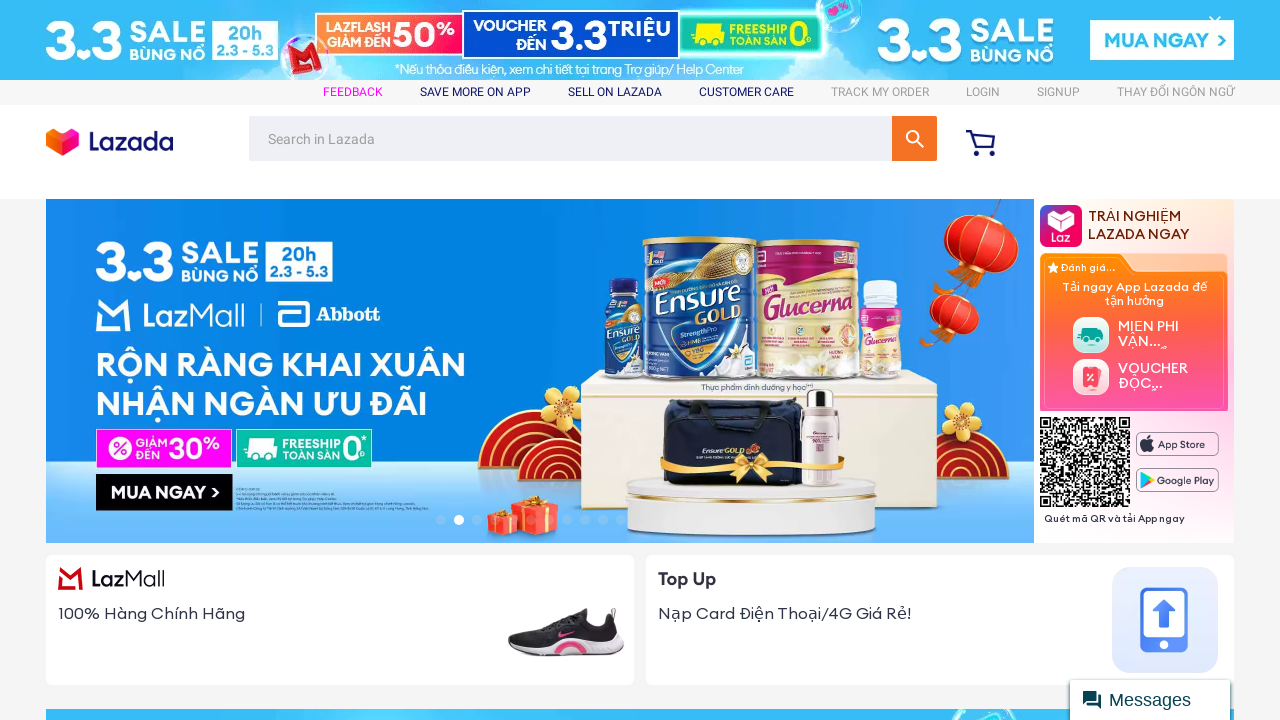

Clicked LOGIN link to navigate to login page
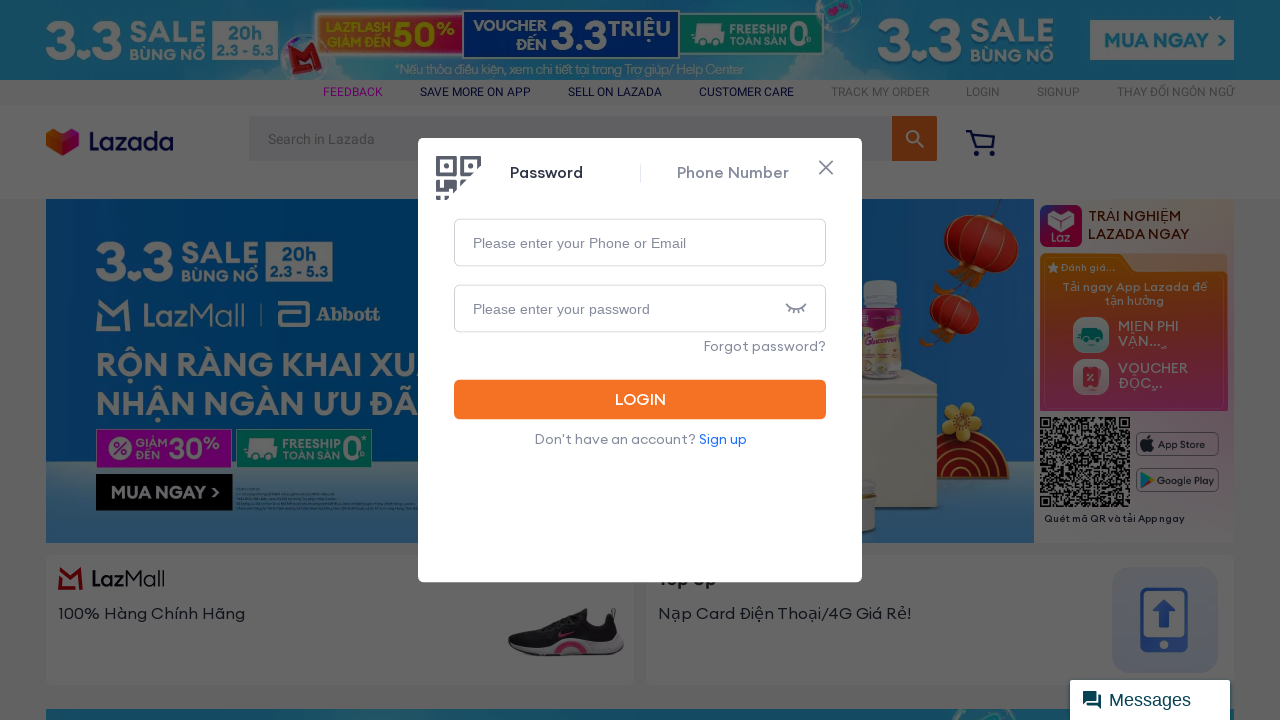

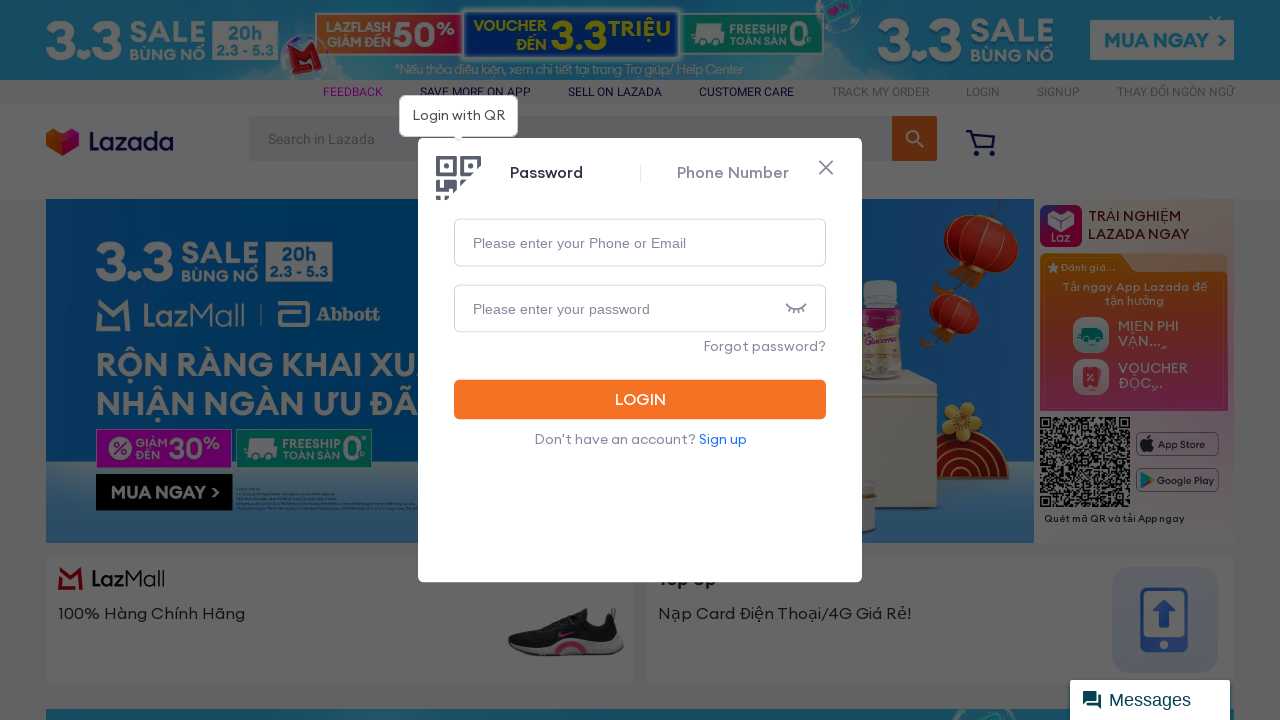